Tests clicking a button that changes state after being clicked

Starting URL: http://www.uitestingplayground.com/click

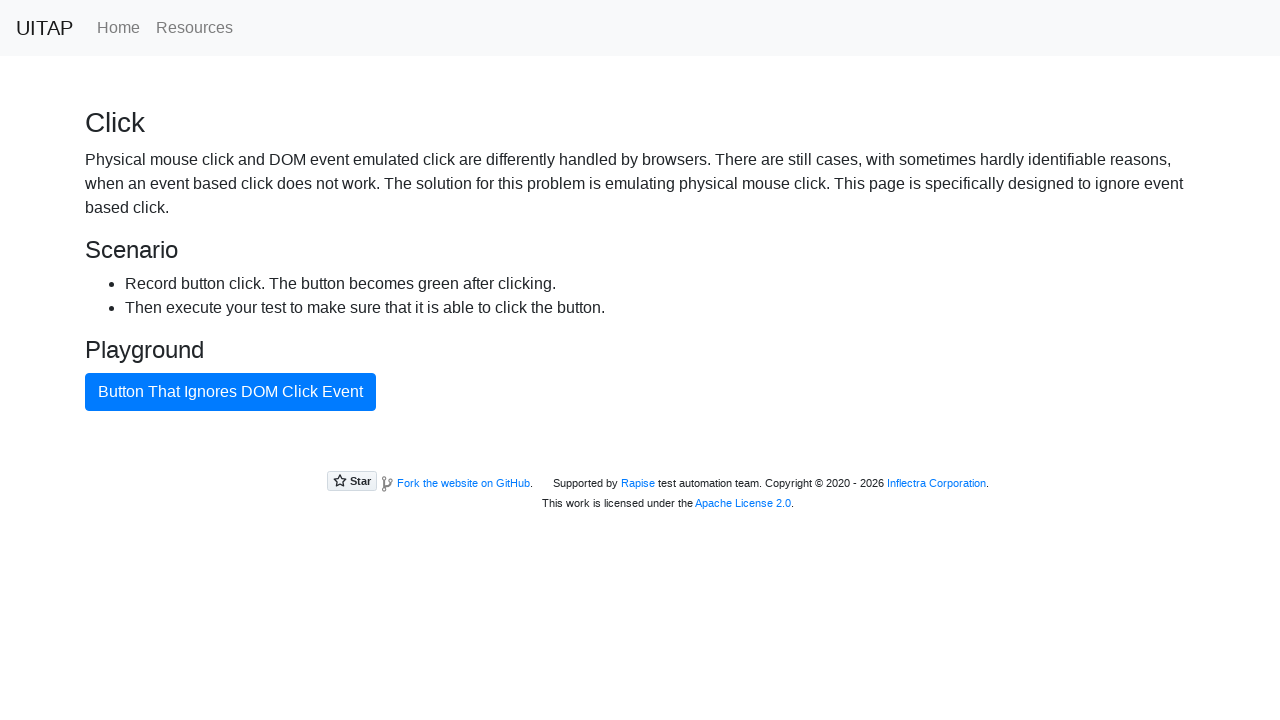

Clicked the bad button for the first time at (230, 392) on #badButton
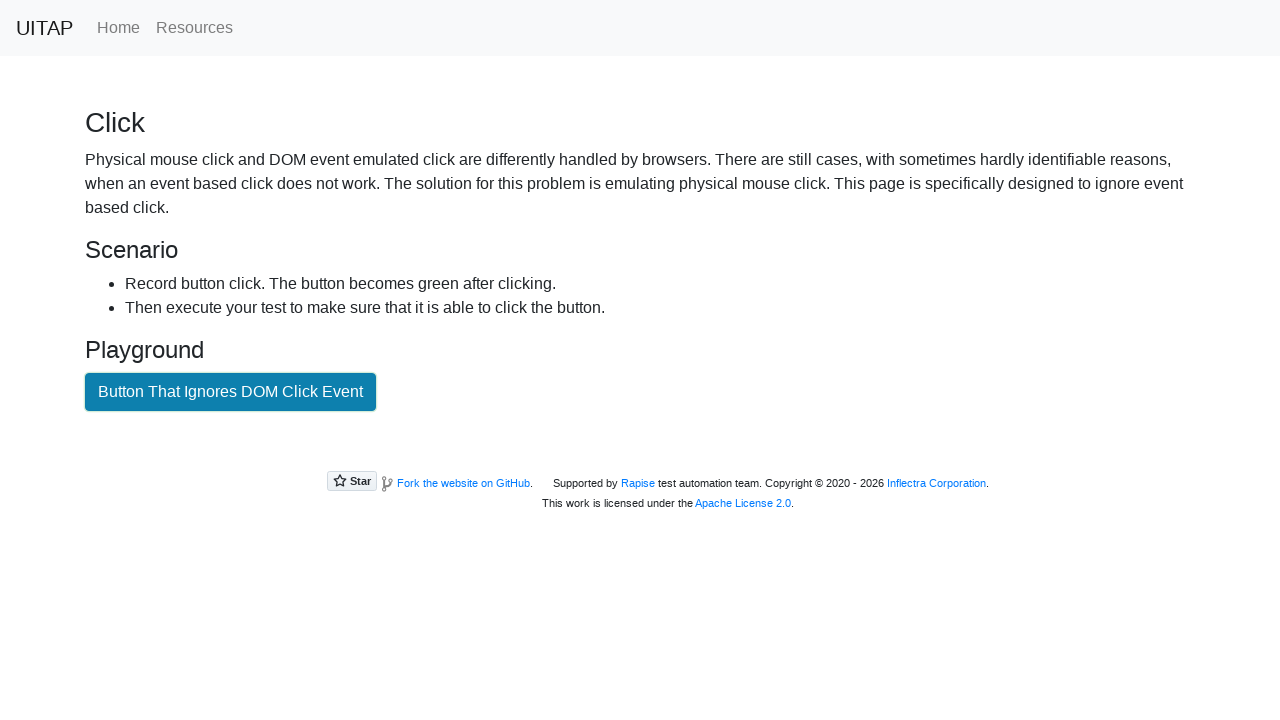

Clicked the bad button a second time after it changed class at (230, 392) on #badButton
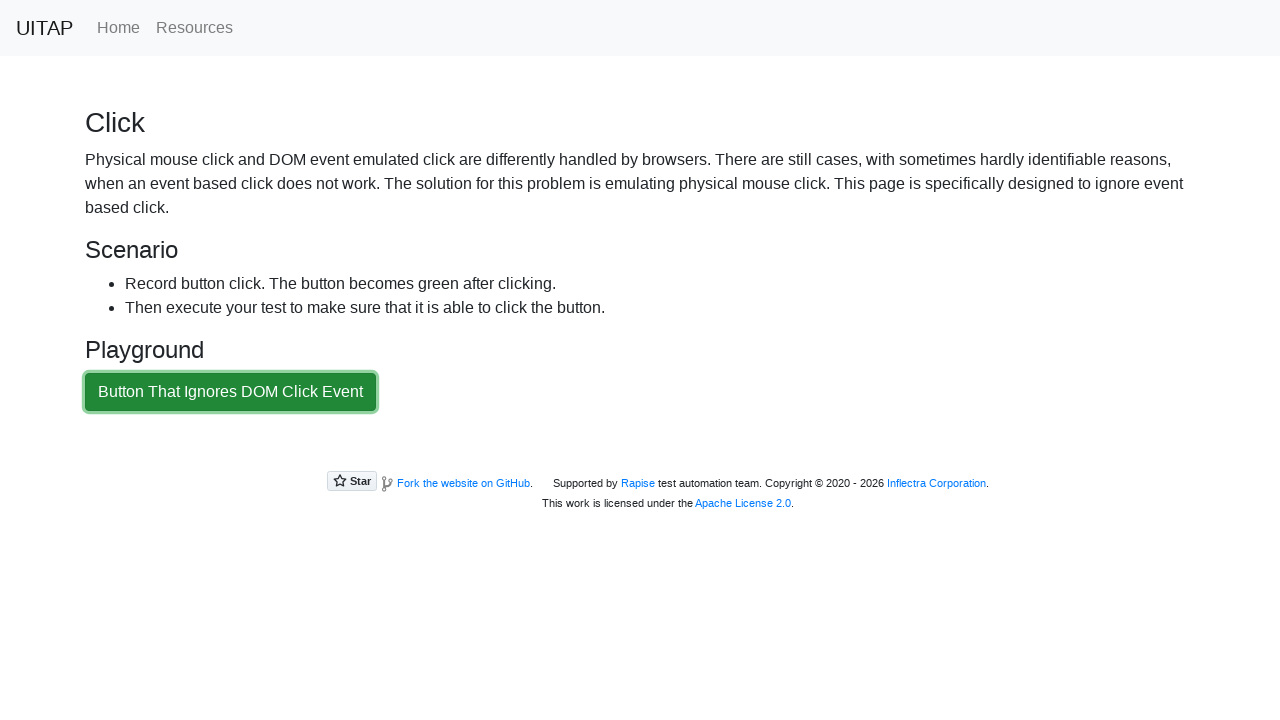

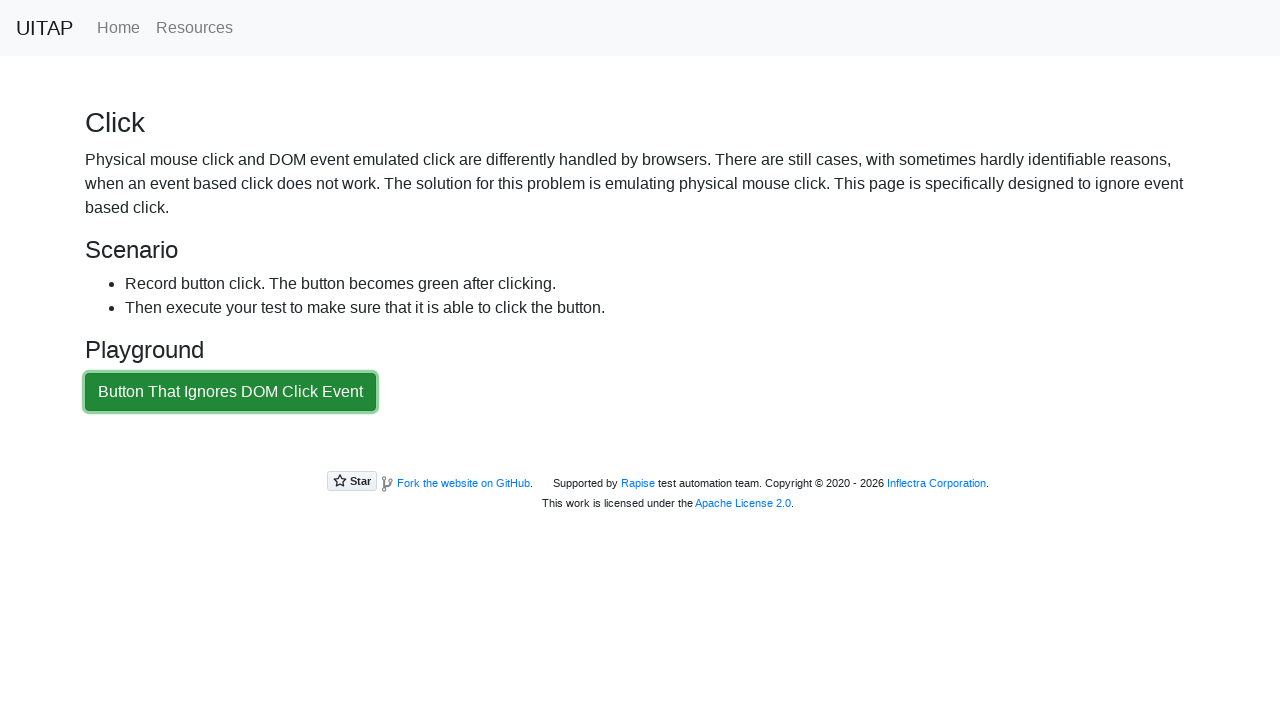